Tests the React Select dropdown component by clicking on the dropdown and selecting a color option

Starting URL: https://react-select.com/home

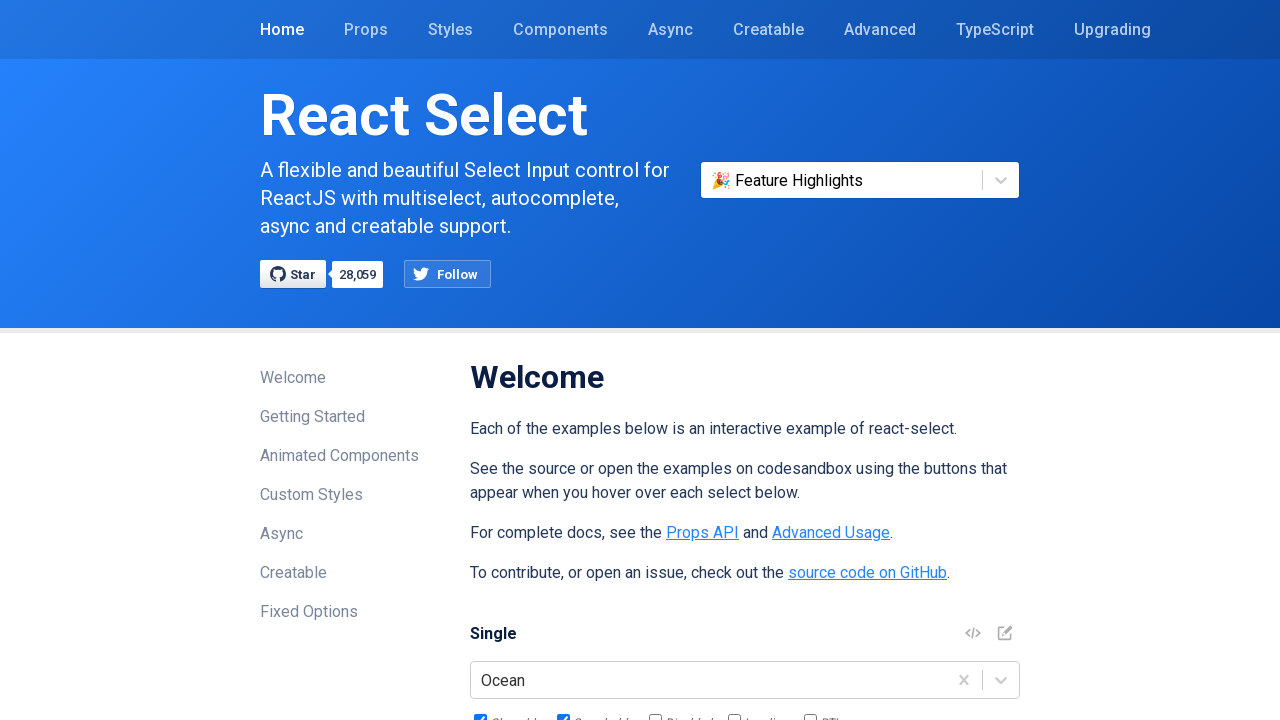

Clicked on the React Select dropdown input container at (708, 680) on .select__input-container >> nth=0
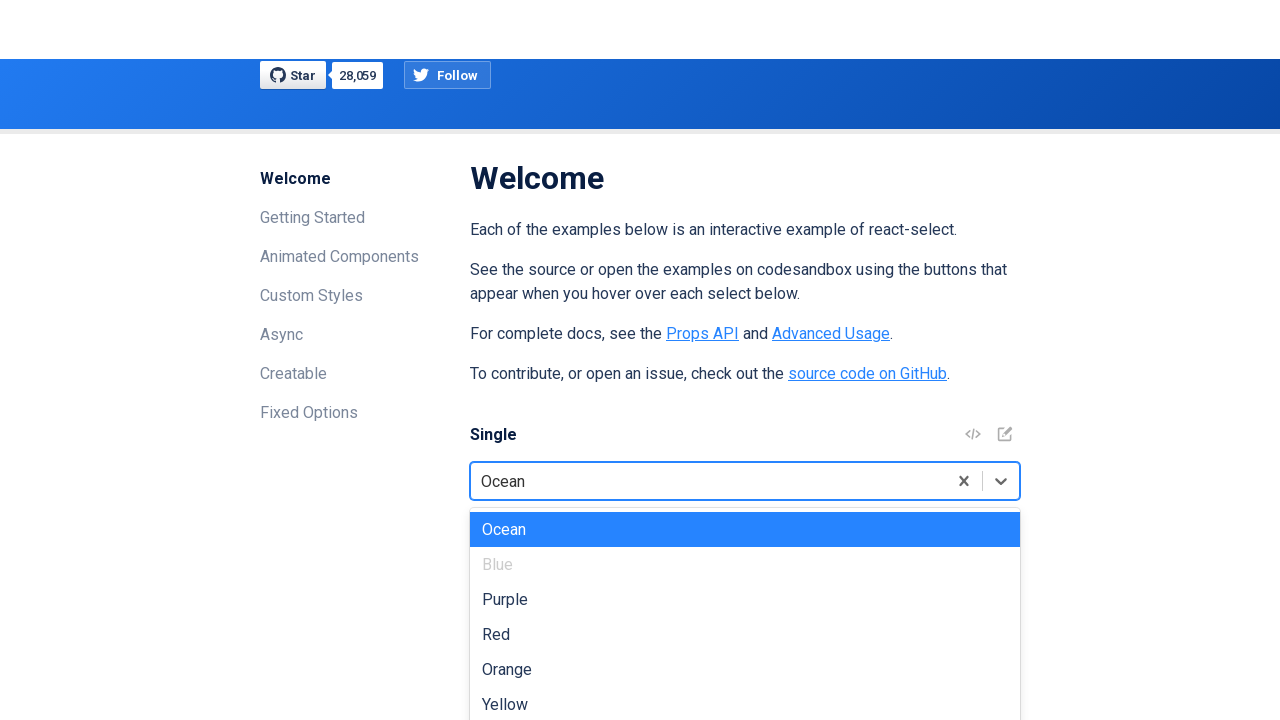

Selected 'Red' option from the color dropdown at (745, 539) on internal:role=option[name="Red"s]
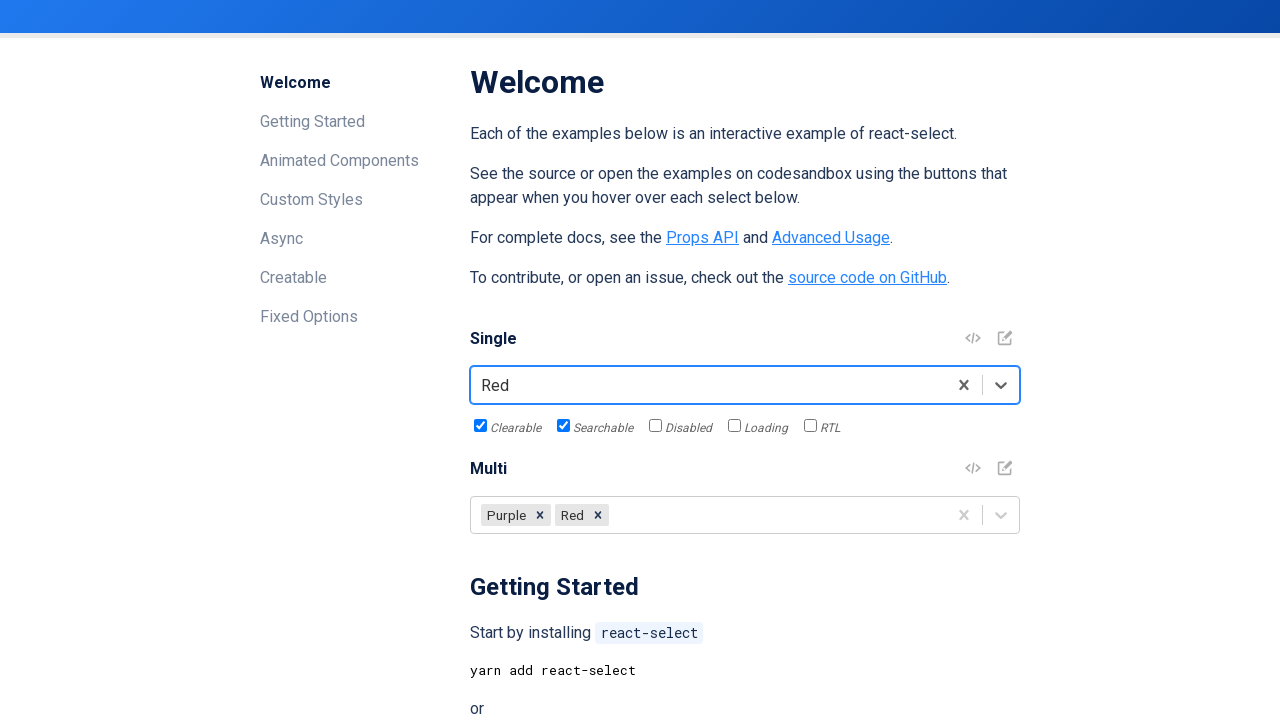

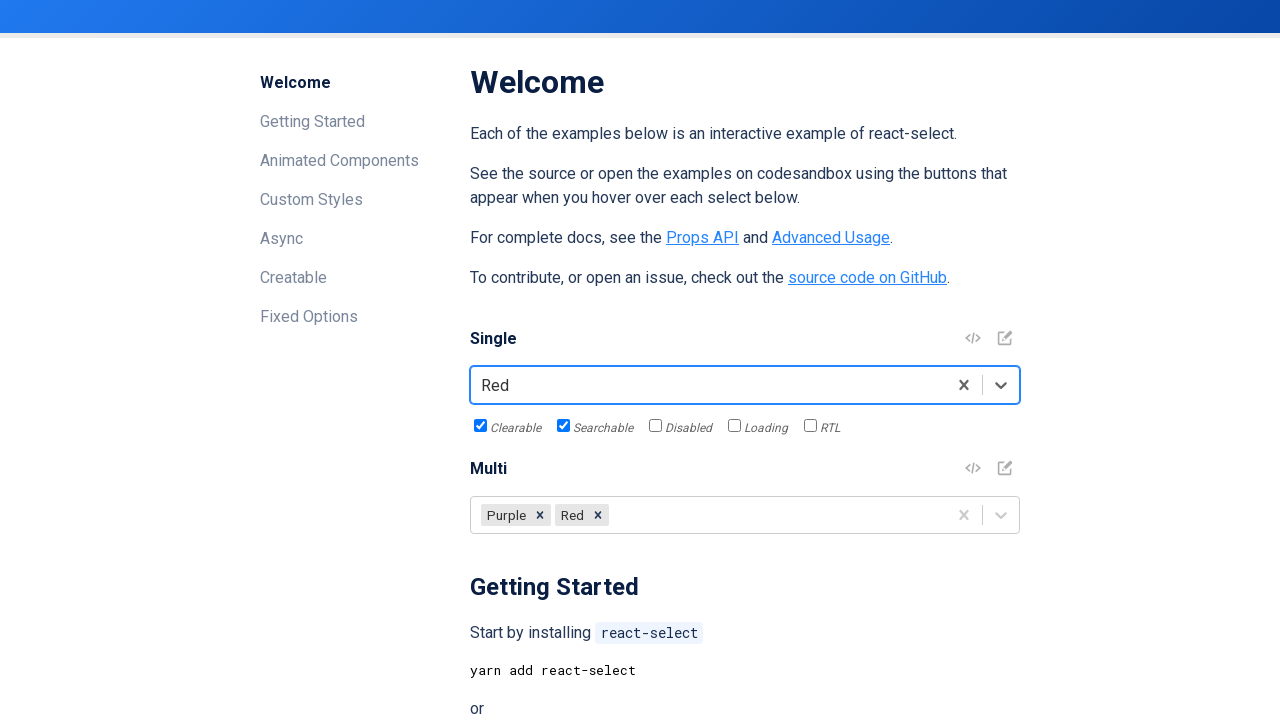